Tests unmarking items as complete by checking and then unchecking the checkbox

Starting URL: https://demo.playwright.dev/todomvc

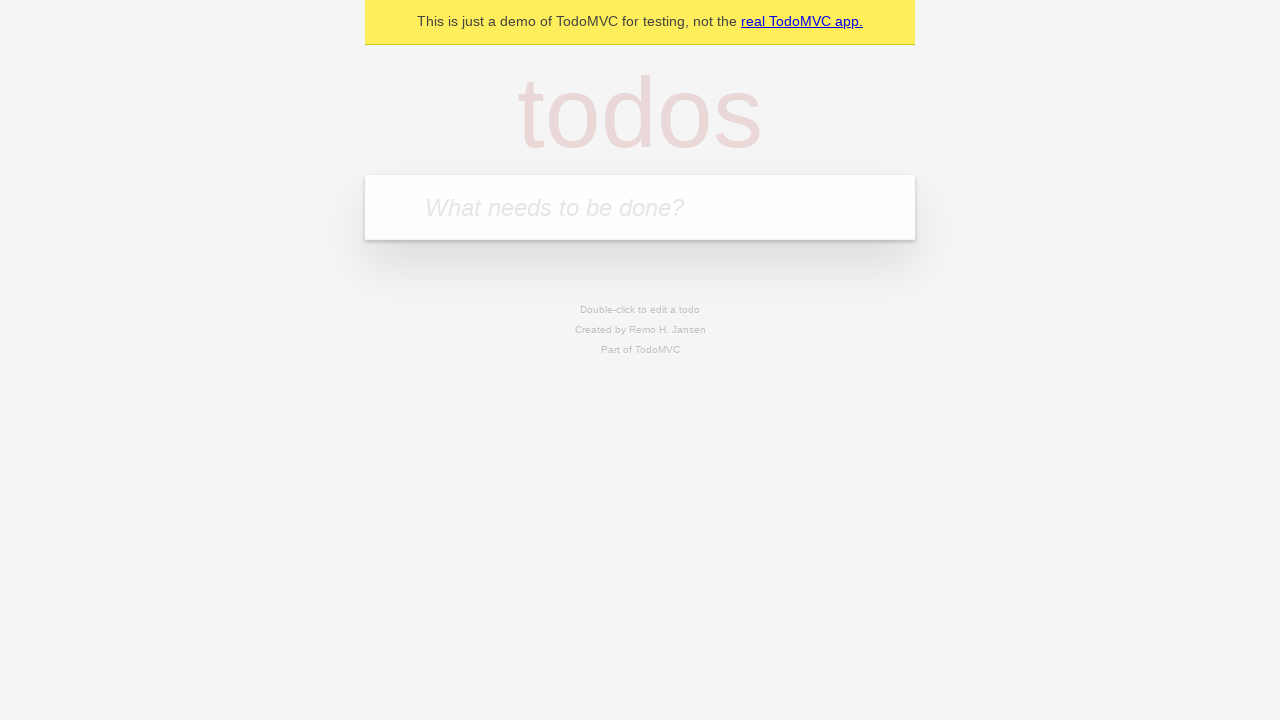

Filled todo input with 'buy some cheese' on internal:attr=[placeholder="What needs to be done?"i]
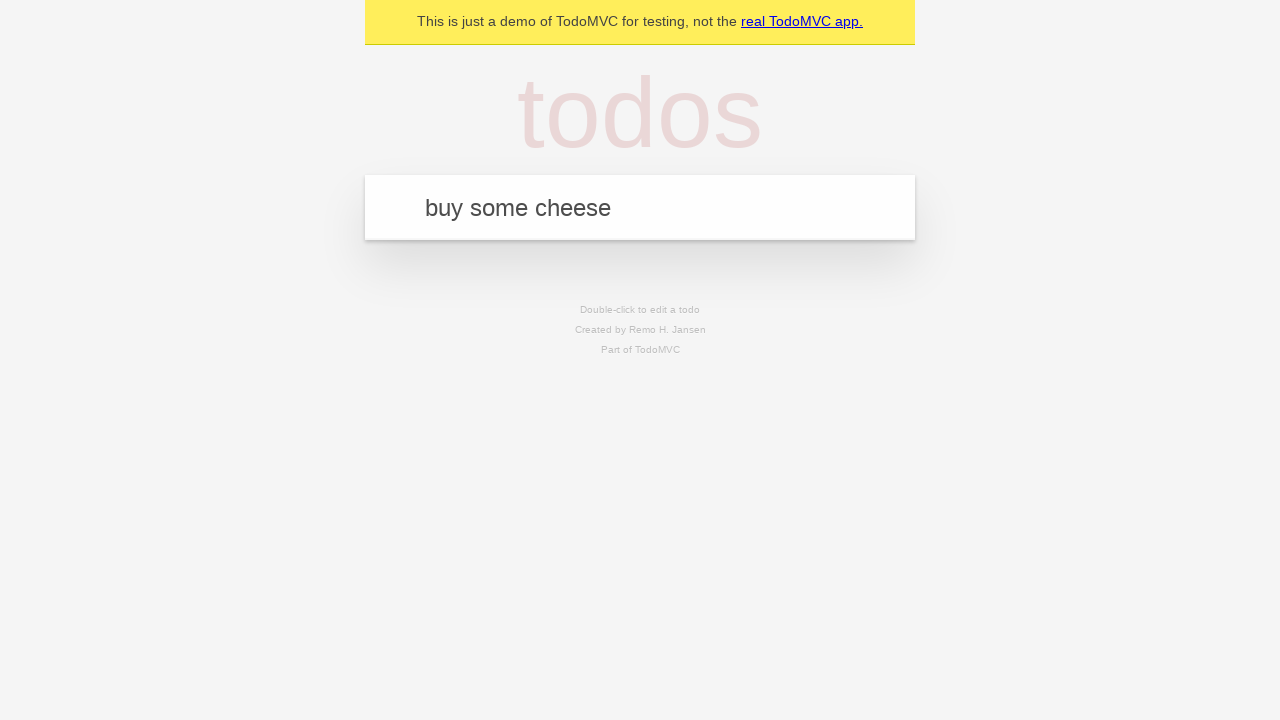

Pressed Enter to create todo 'buy some cheese' on internal:attr=[placeholder="What needs to be done?"i]
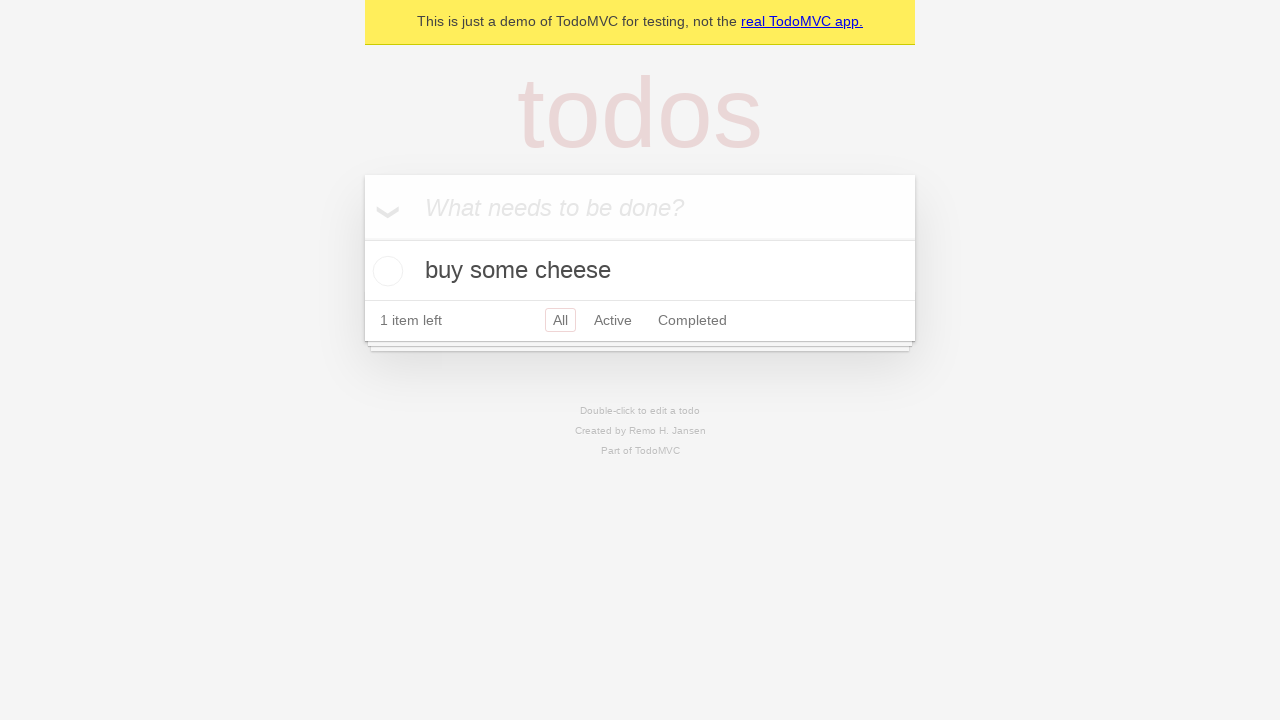

Filled todo input with 'feed the cat' on internal:attr=[placeholder="What needs to be done?"i]
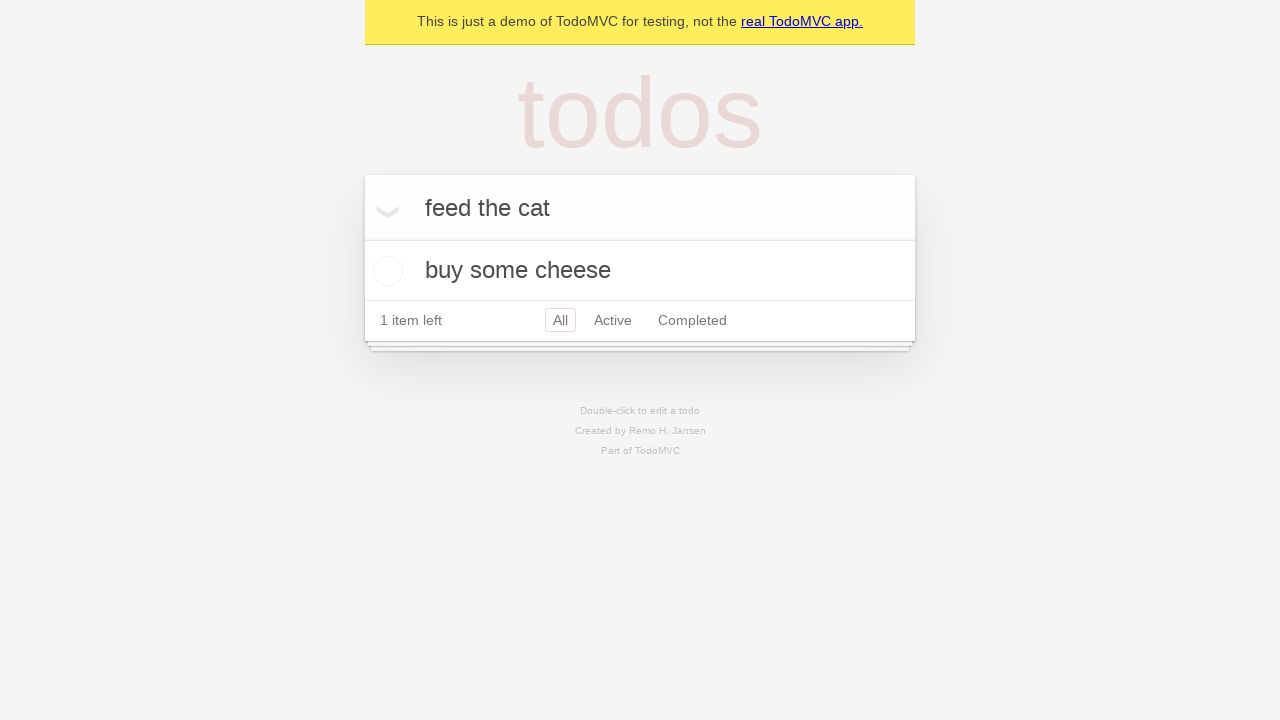

Pressed Enter to create todo 'feed the cat' on internal:attr=[placeholder="What needs to be done?"i]
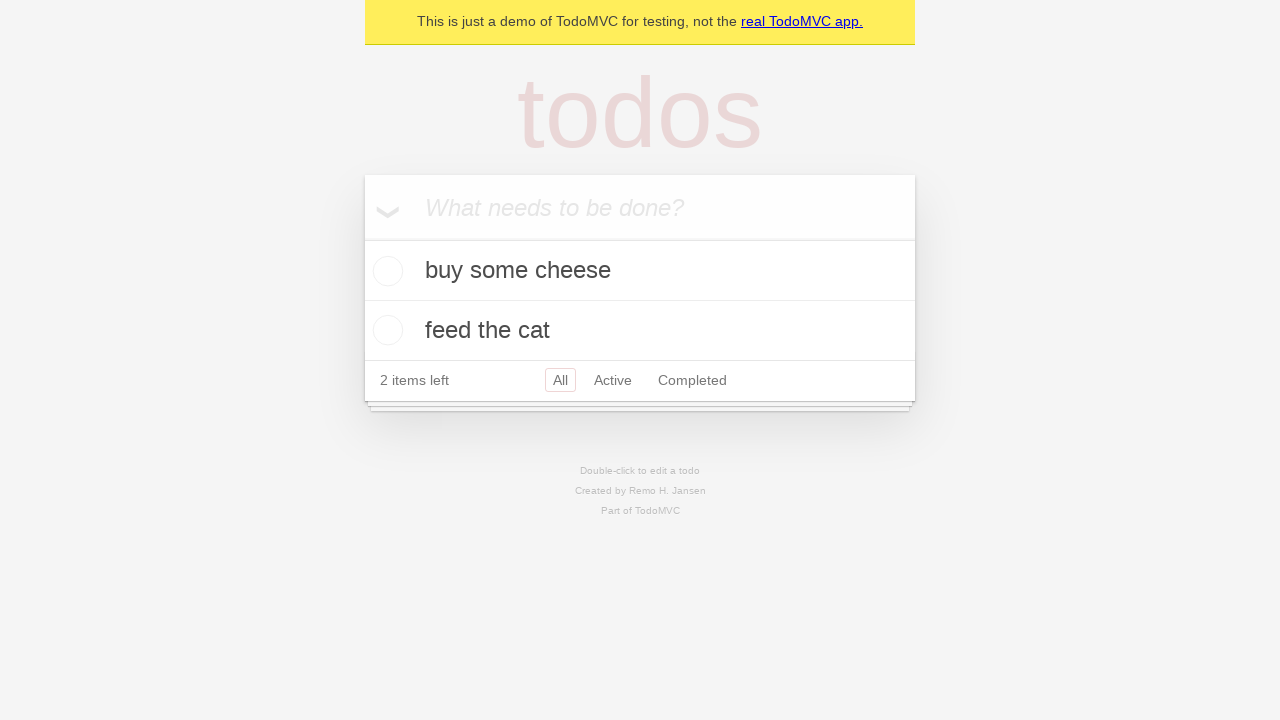

Waited for second todo item to be created
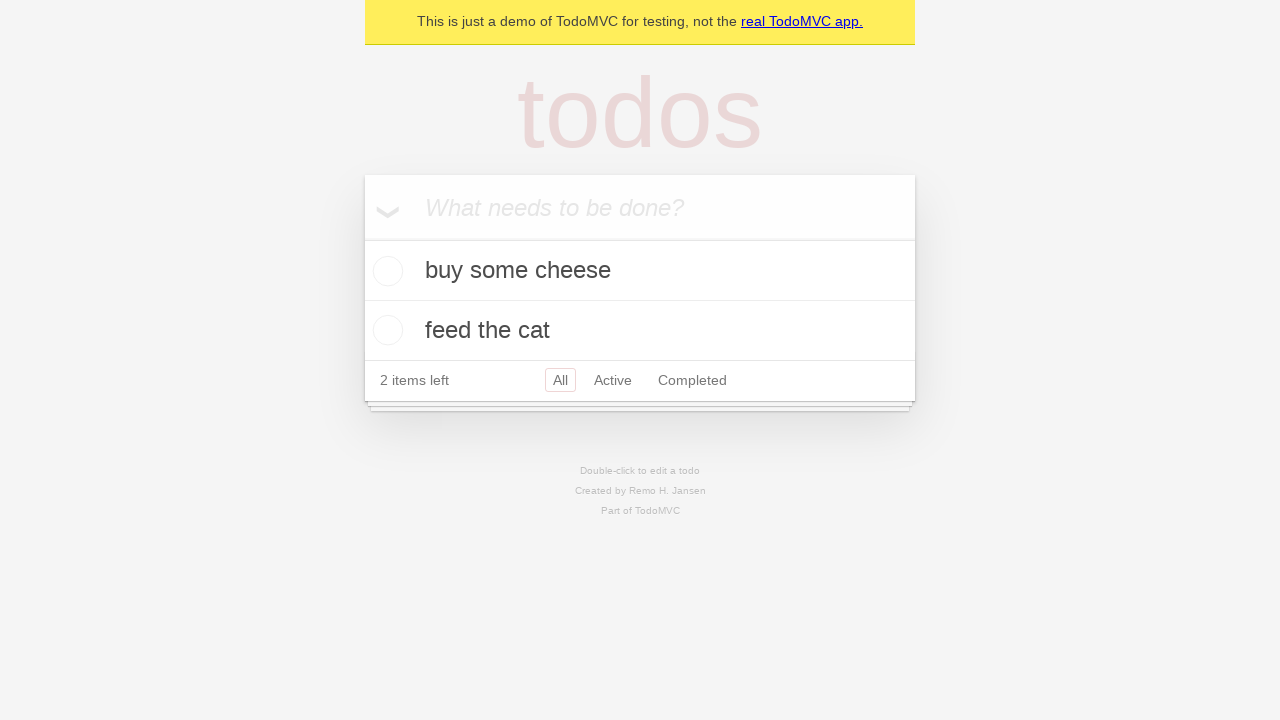

Selected first todo item
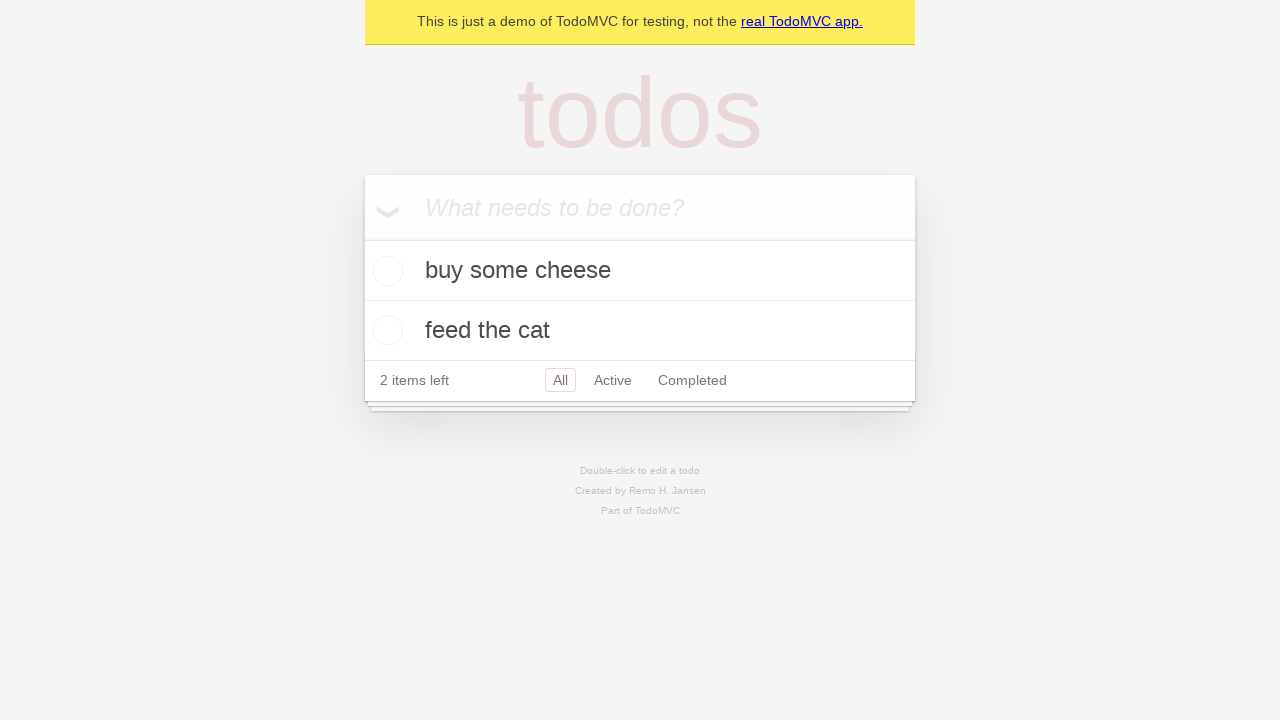

Located checkbox for first todo item
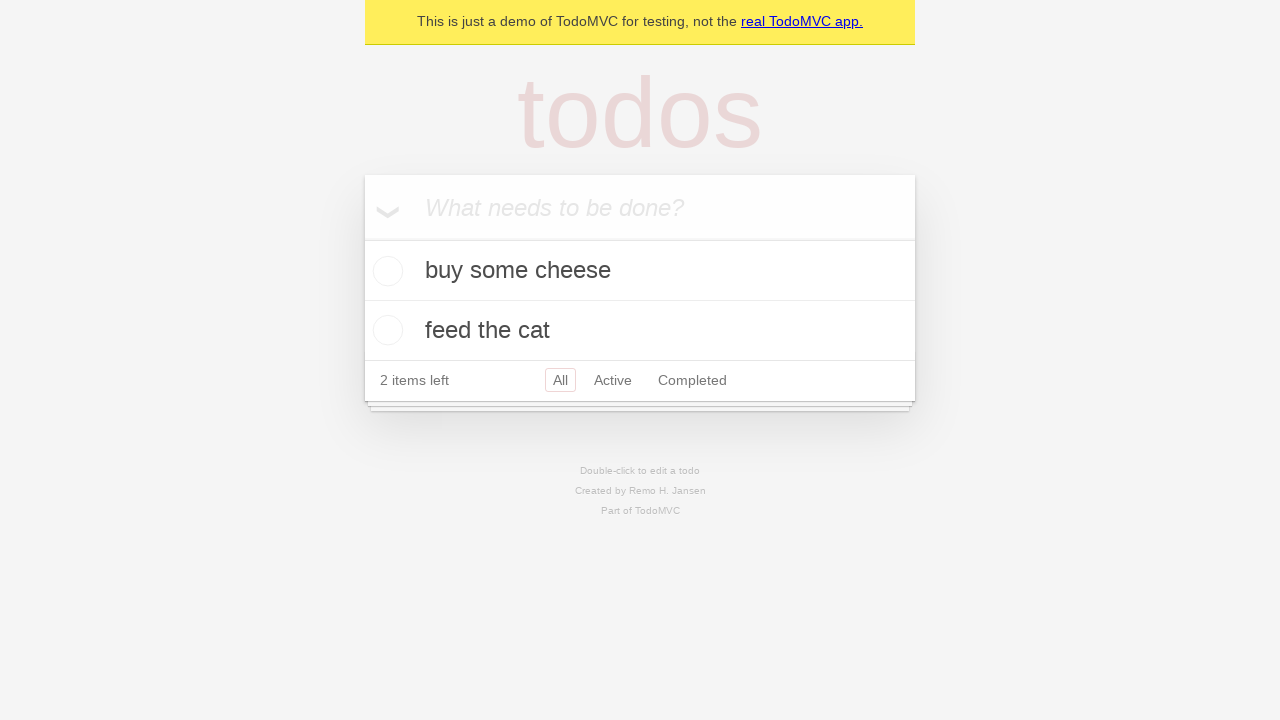

Checked the first todo item as complete at (385, 271) on internal:testid=[data-testid="todo-item"s] >> nth=0 >> internal:role=checkbox
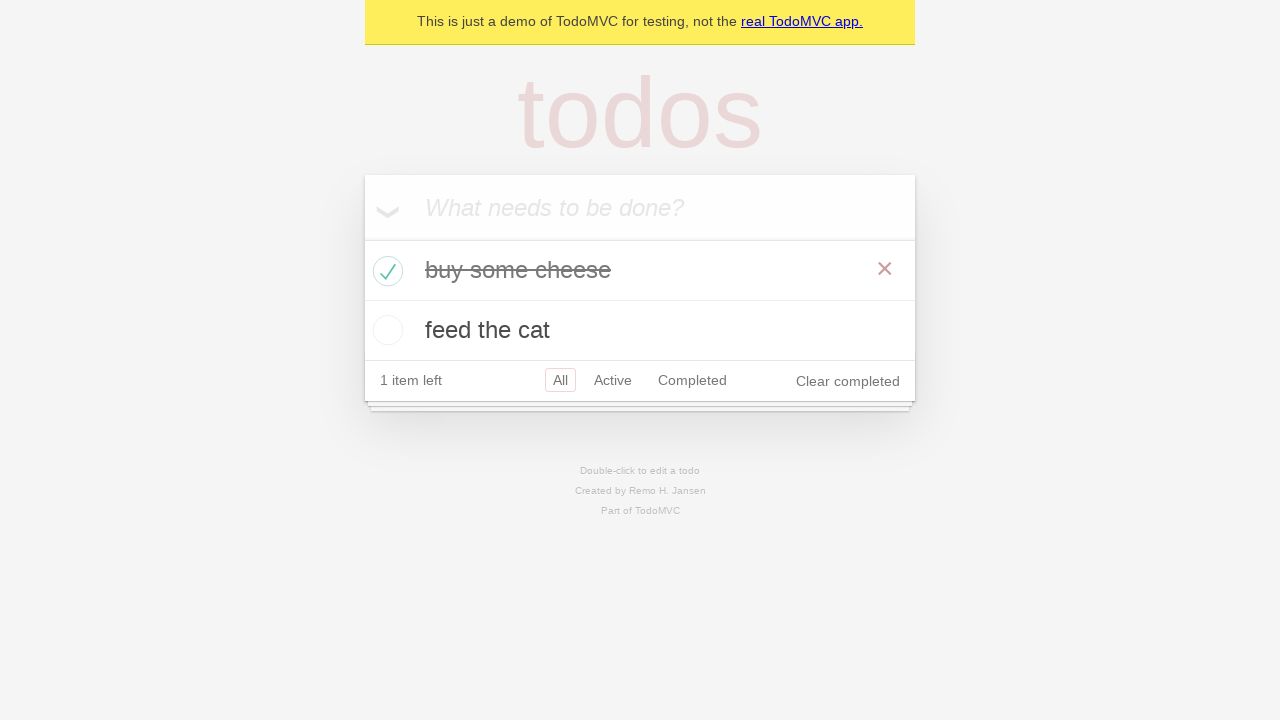

Unchecked the first todo item to mark as incomplete at (385, 271) on internal:testid=[data-testid="todo-item"s] >> nth=0 >> internal:role=checkbox
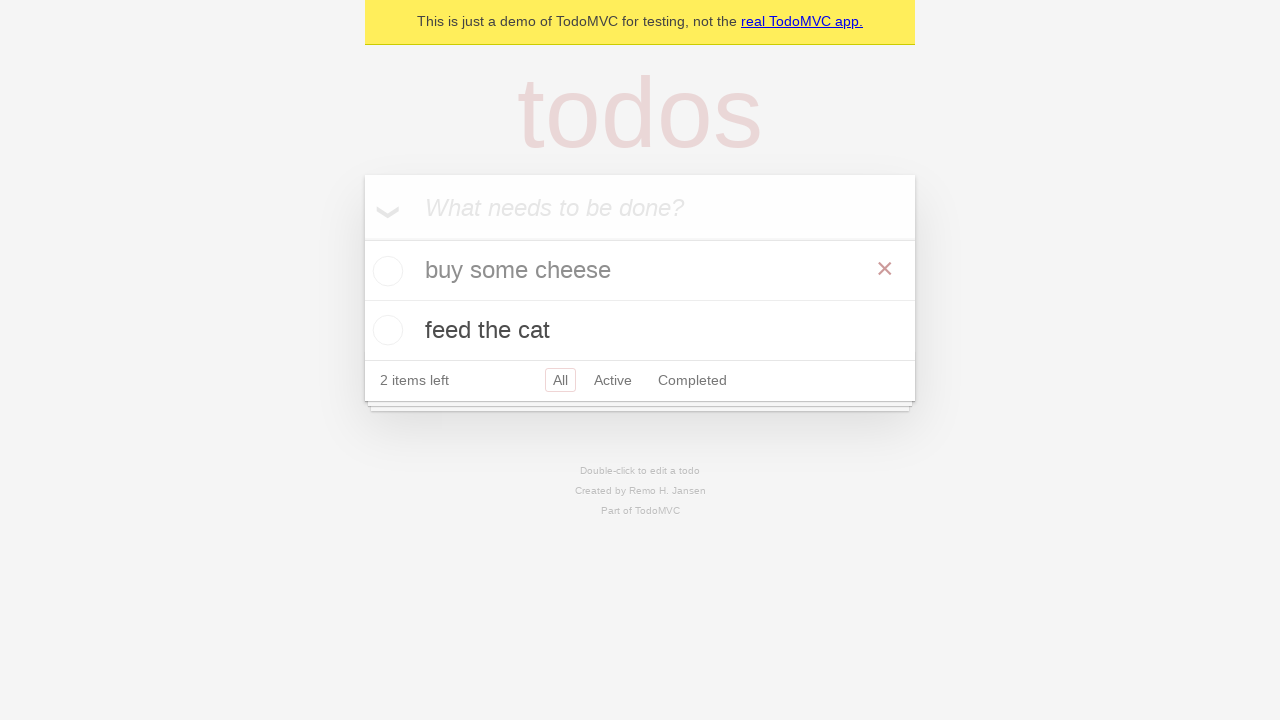

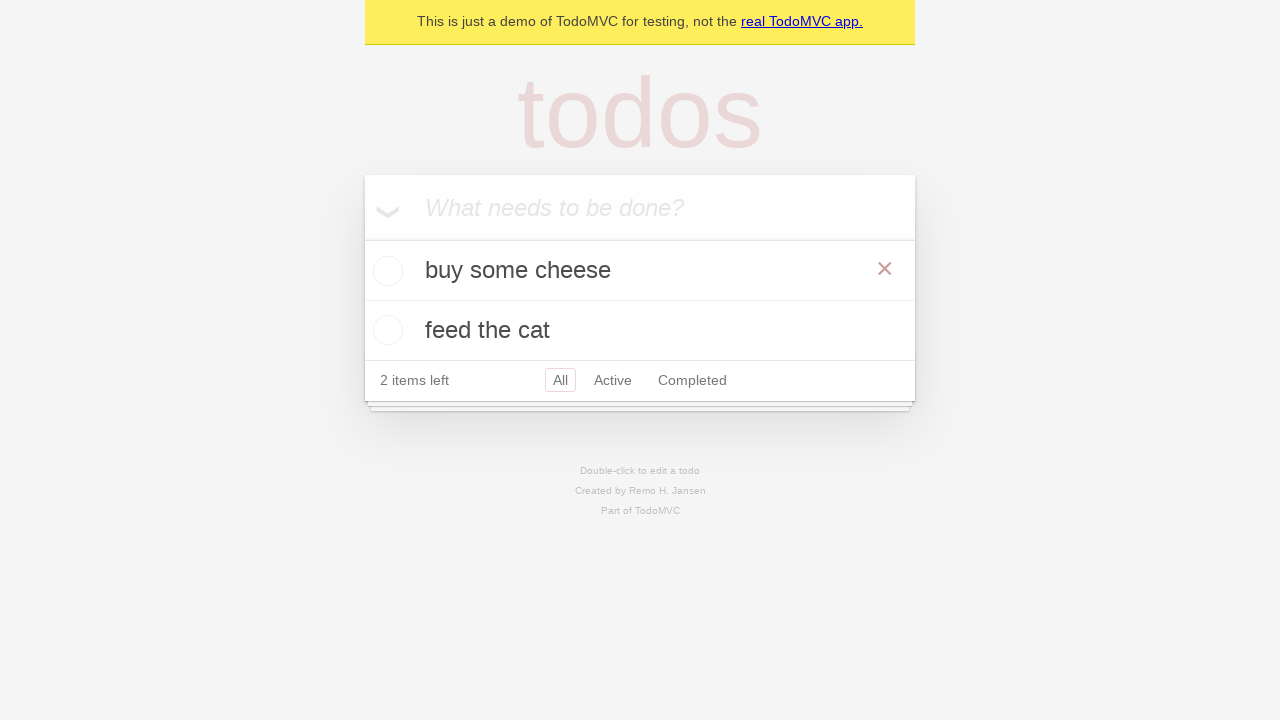